Navigates to the NHL team statistics page for the 2023-2024 season and tests pagination by clicking through to the next page of results.

Starting URL: https://www.nhl.com/stats/teams?aggregate=0&reportType=game&seasonFrom=20232024&seasonTo=20232024&dateFromSeason&gameType=2&sort=gameDate&page=0&pageSize=50

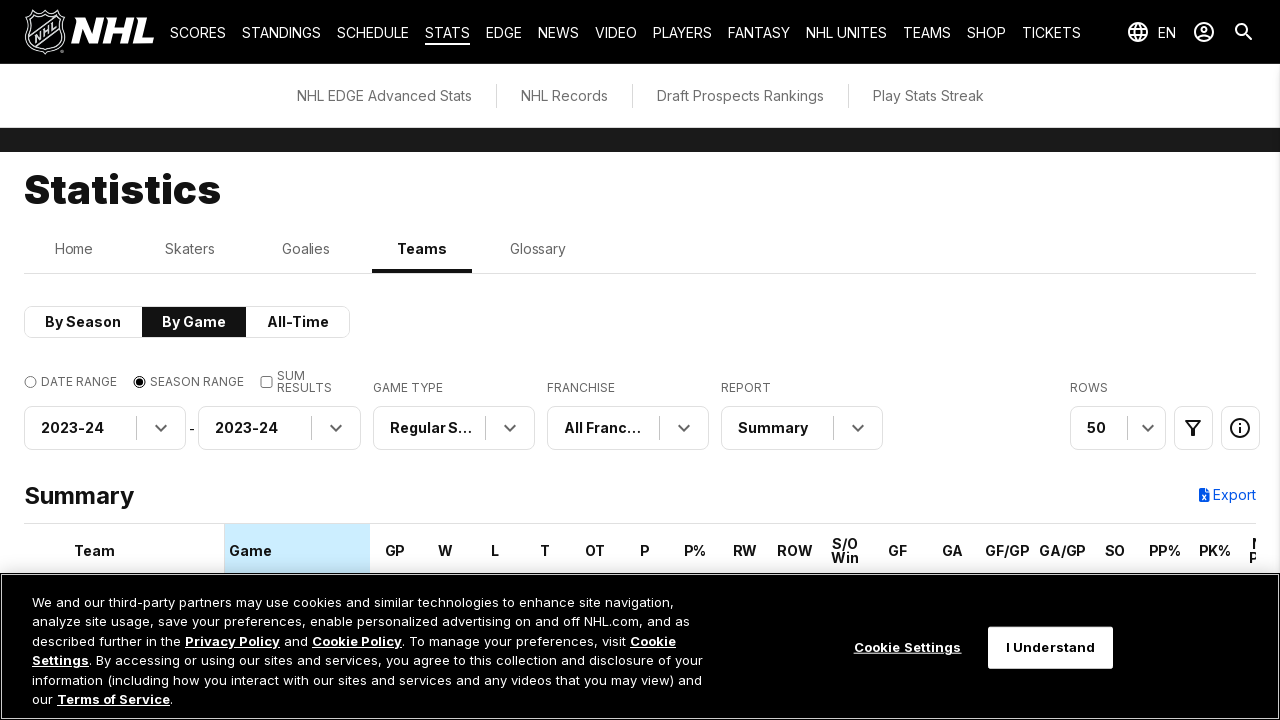

Waited for stats table body to load
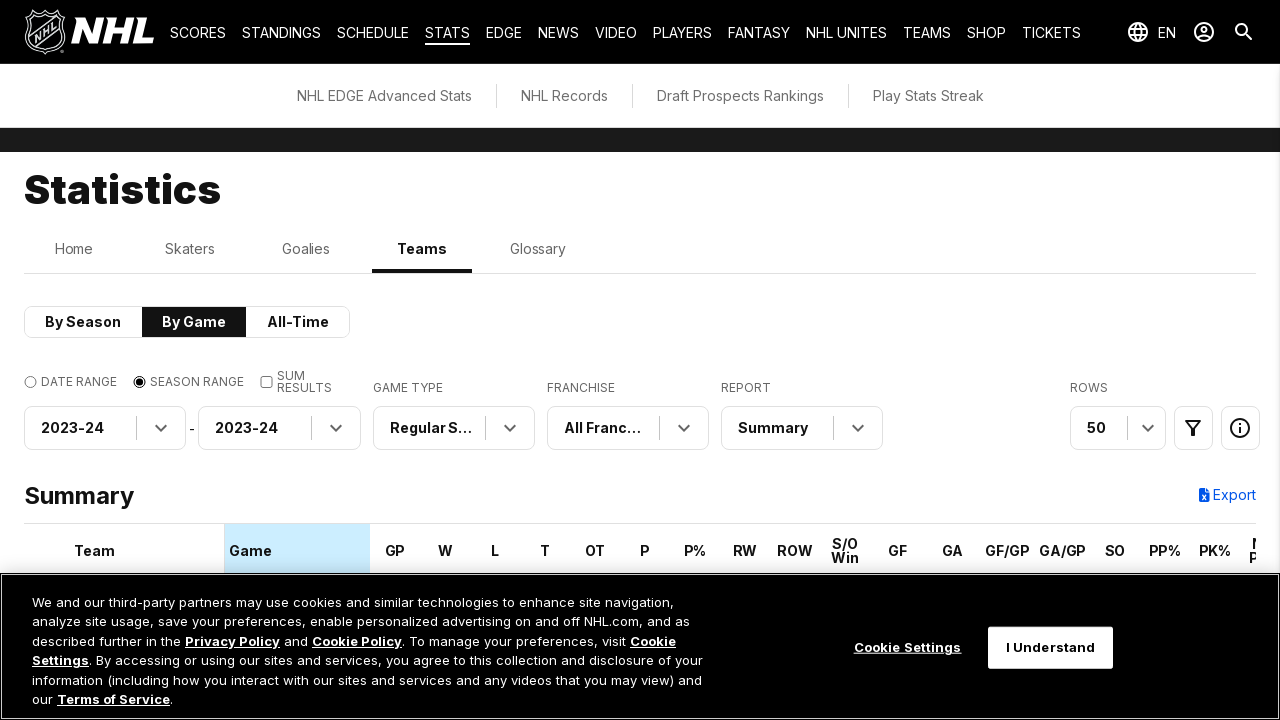

Waited for table header to load
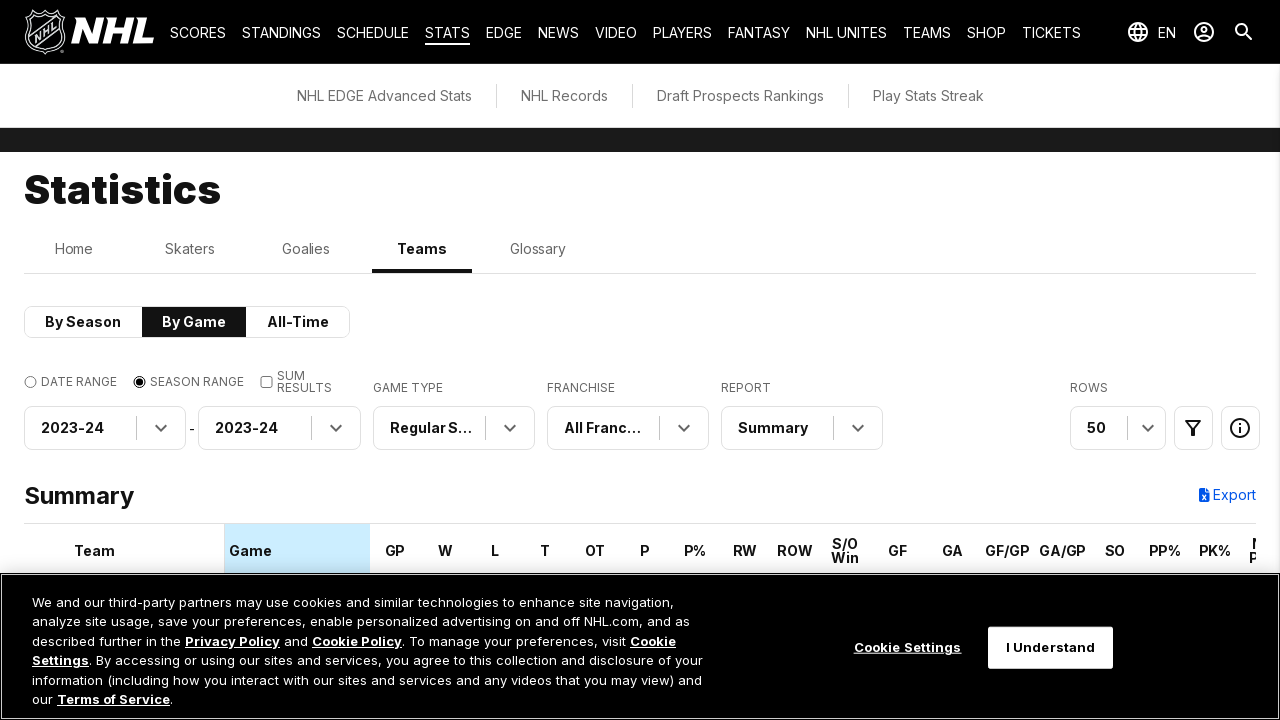

Located navigation element for pagination
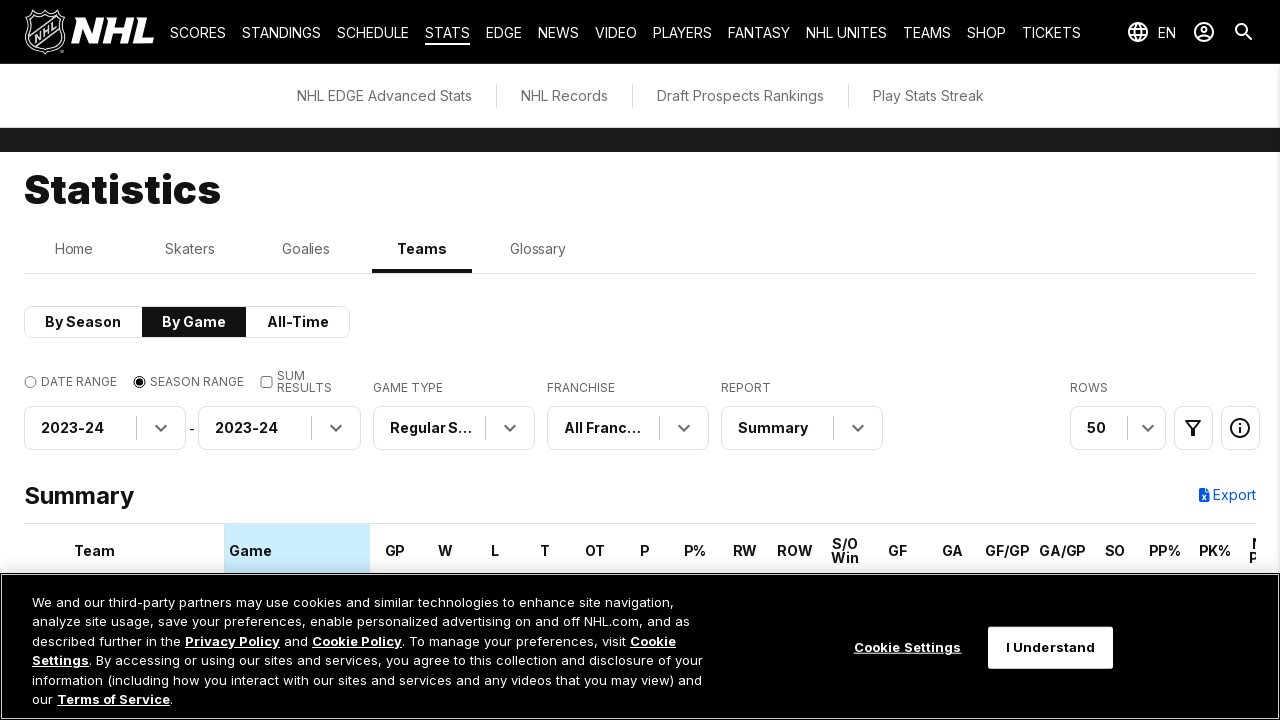

Located pagination buttons
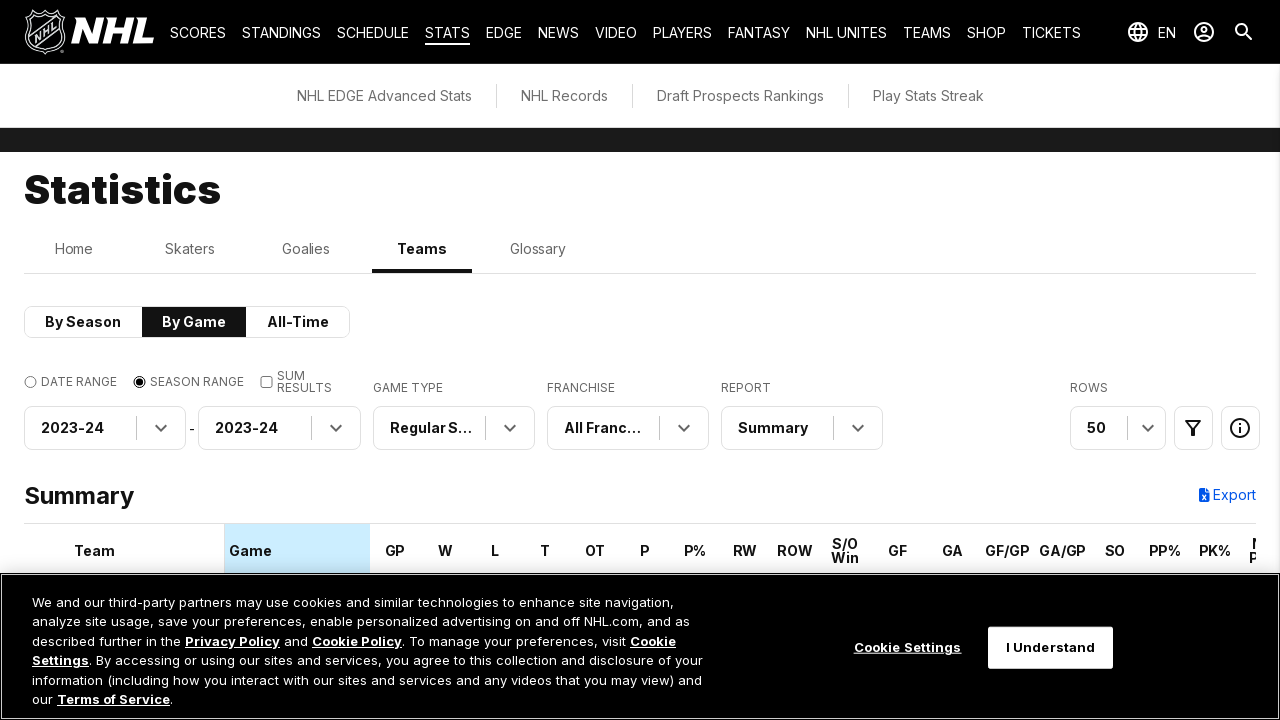

Located the next page button (second button in navigation)
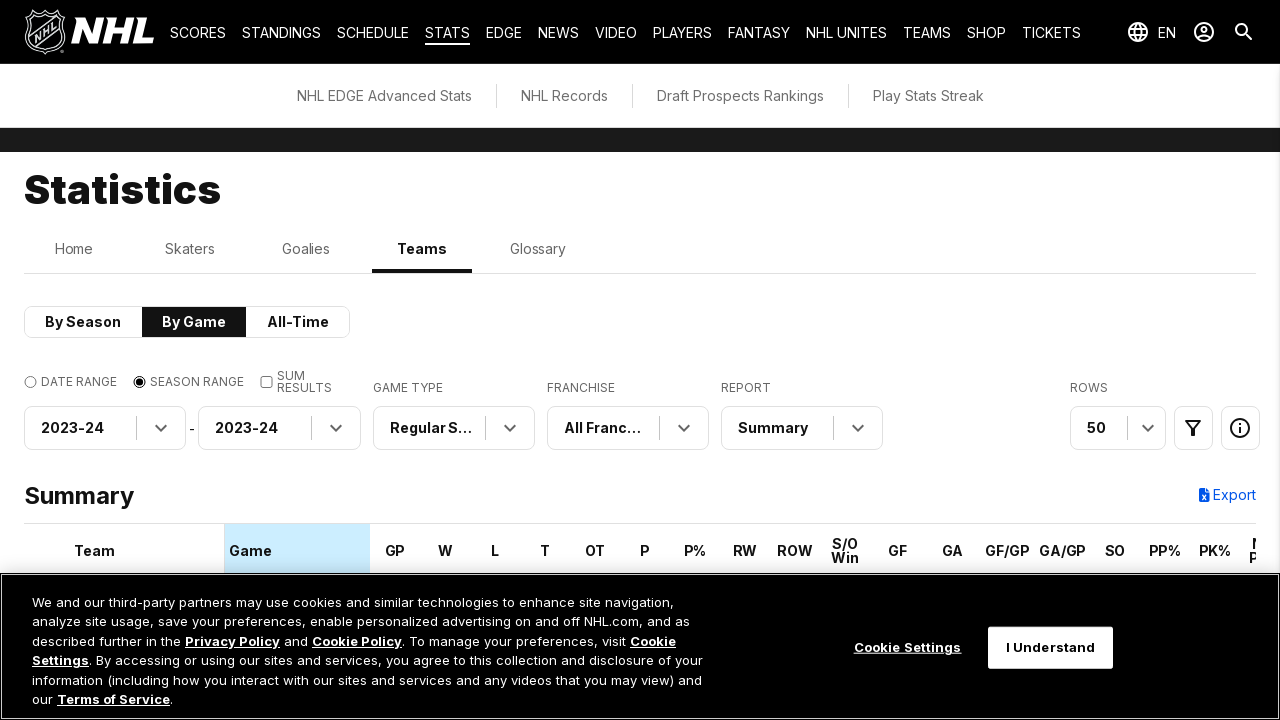

Clicked next page button to navigate to page 2 at (842, 361) on nav[role="navigation"] >> button >> nth=1
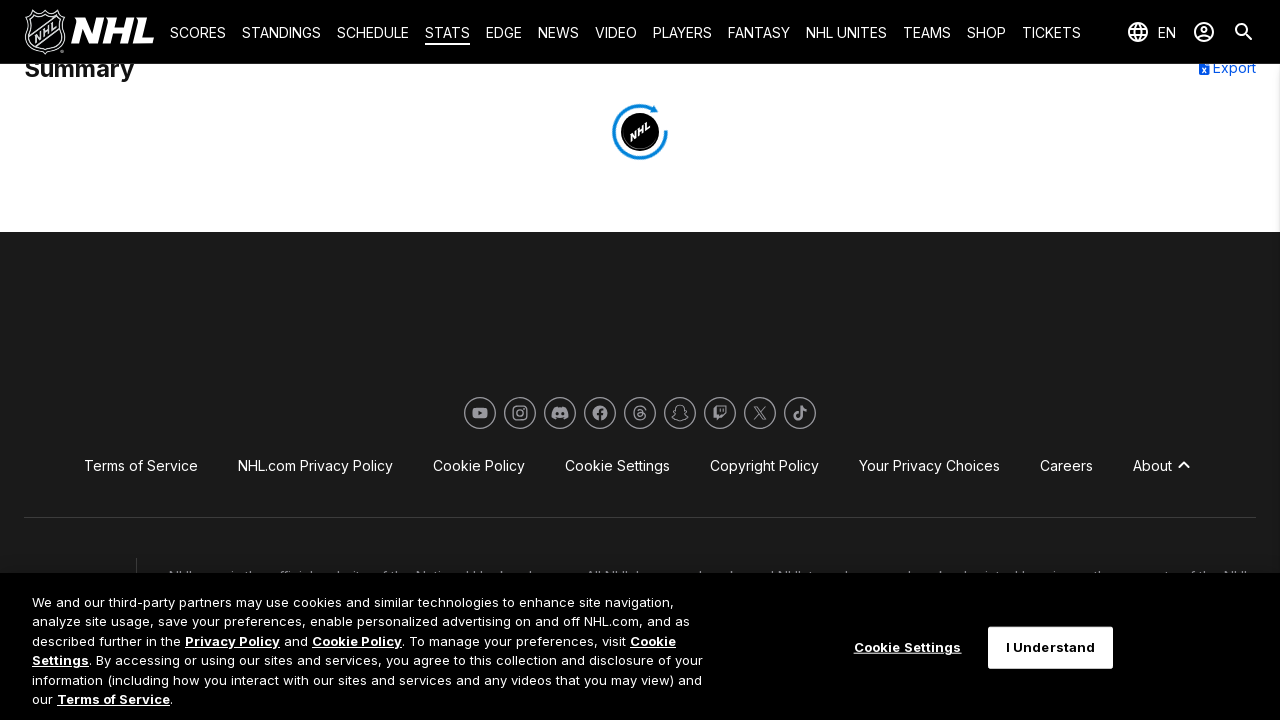

Waited for new stats table body to load after pagination
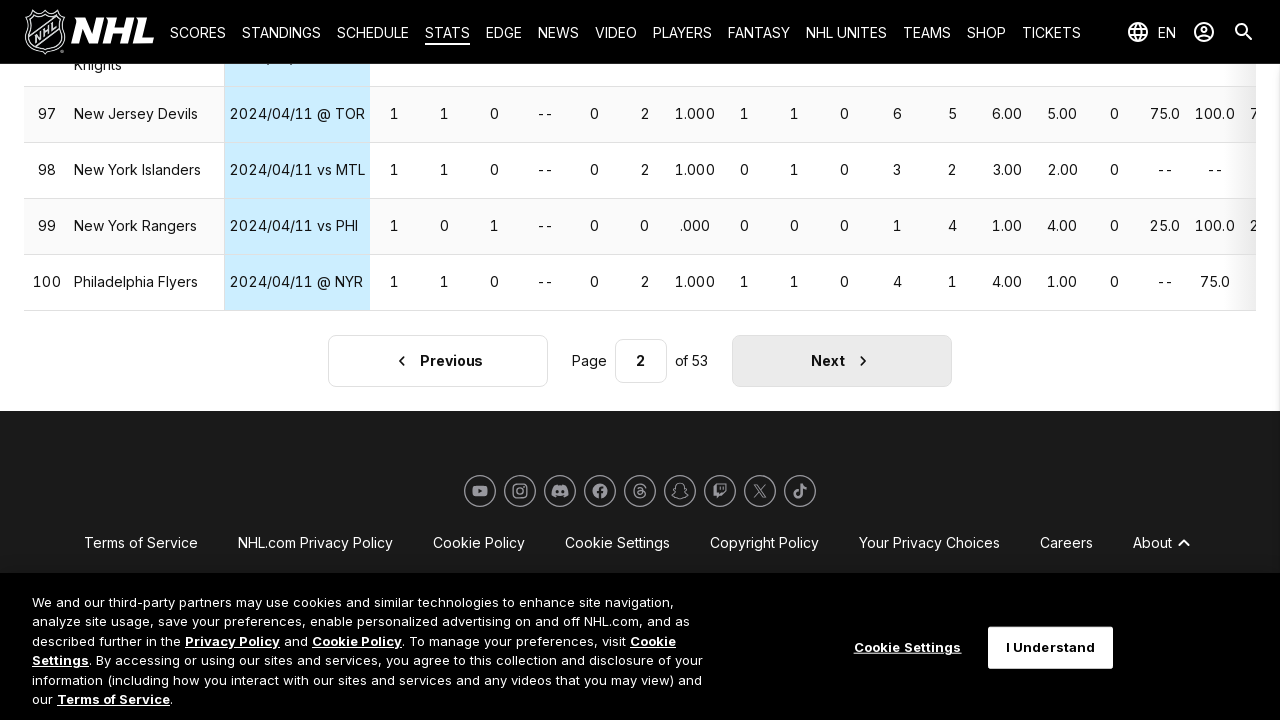

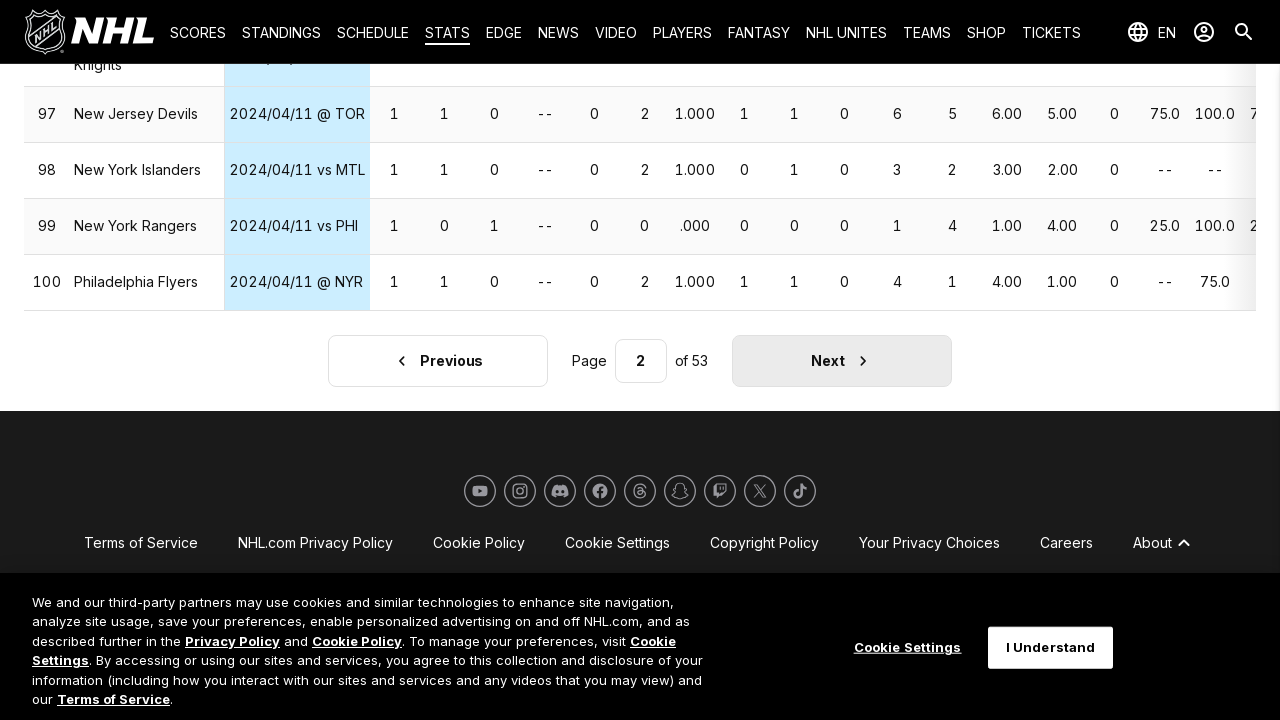